Tests checkbox functionality by clicking on the first checkbox on The Internet's checkbox practice page

Starting URL: http://the-internet.herokuapp.com/checkboxes

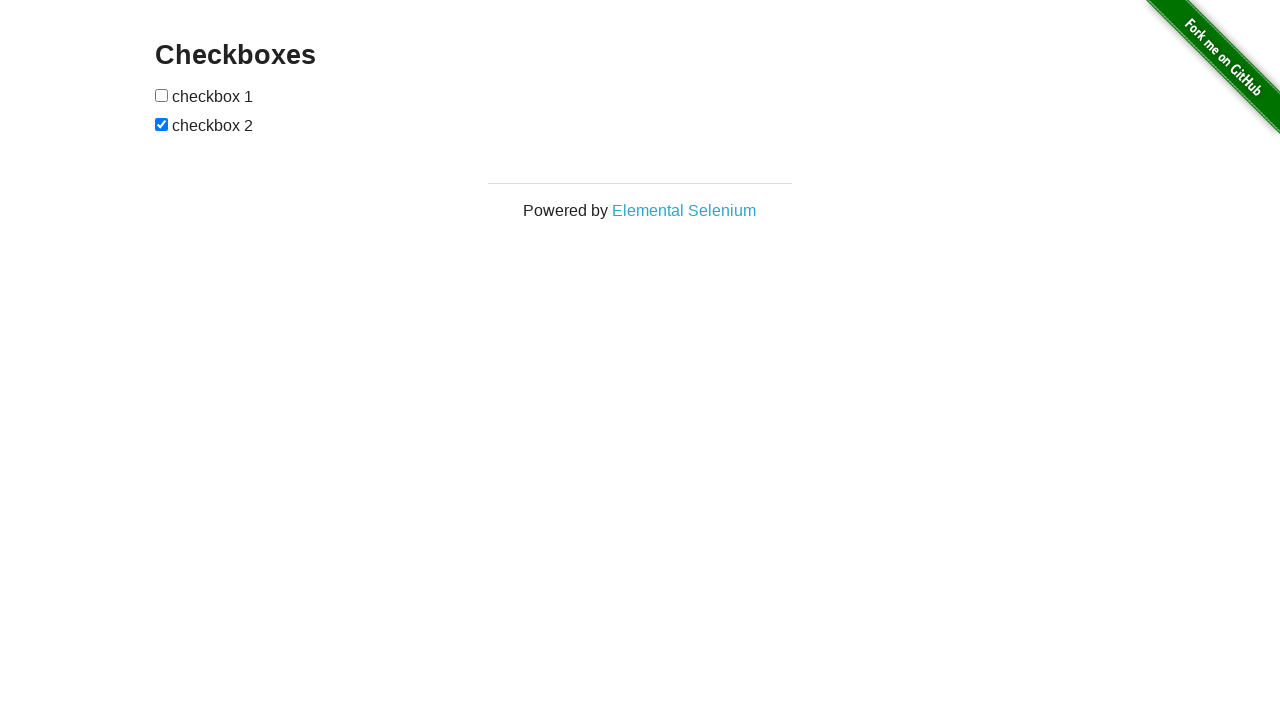

Navigated to The Internet checkbox practice page
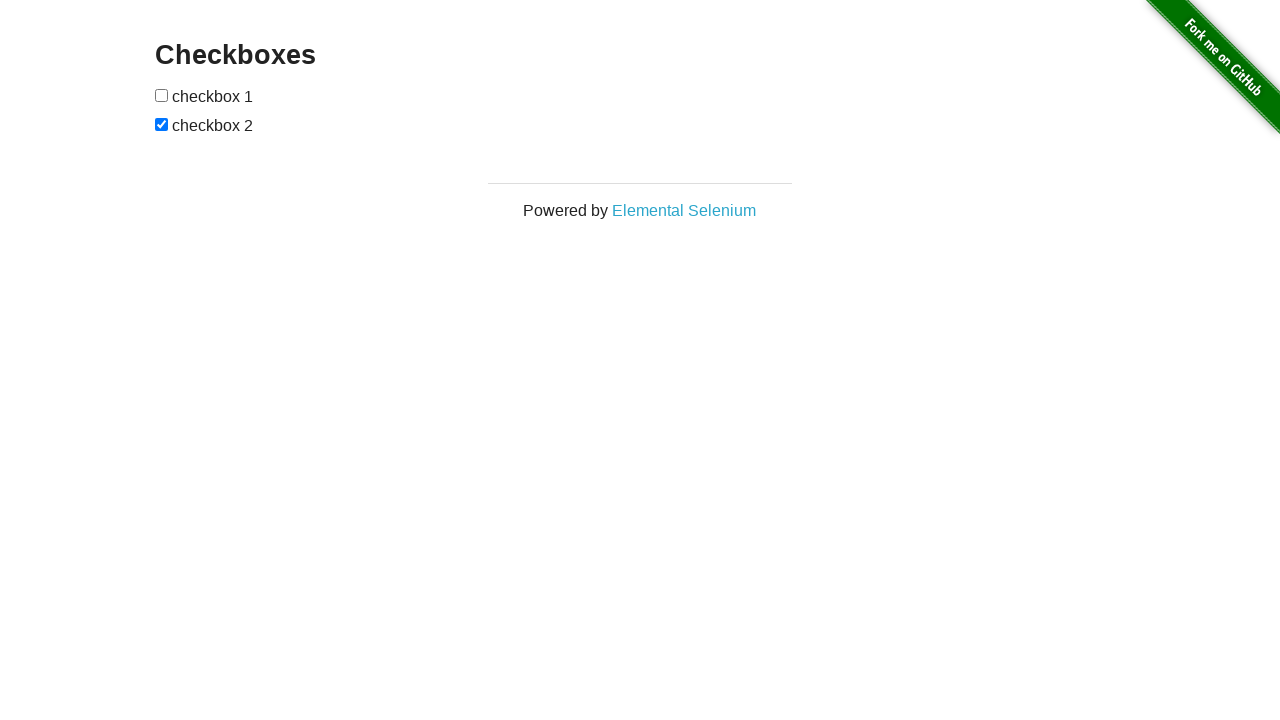

Clicked the first checkbox to toggle its state at (162, 95) on form > input:nth-child(1)
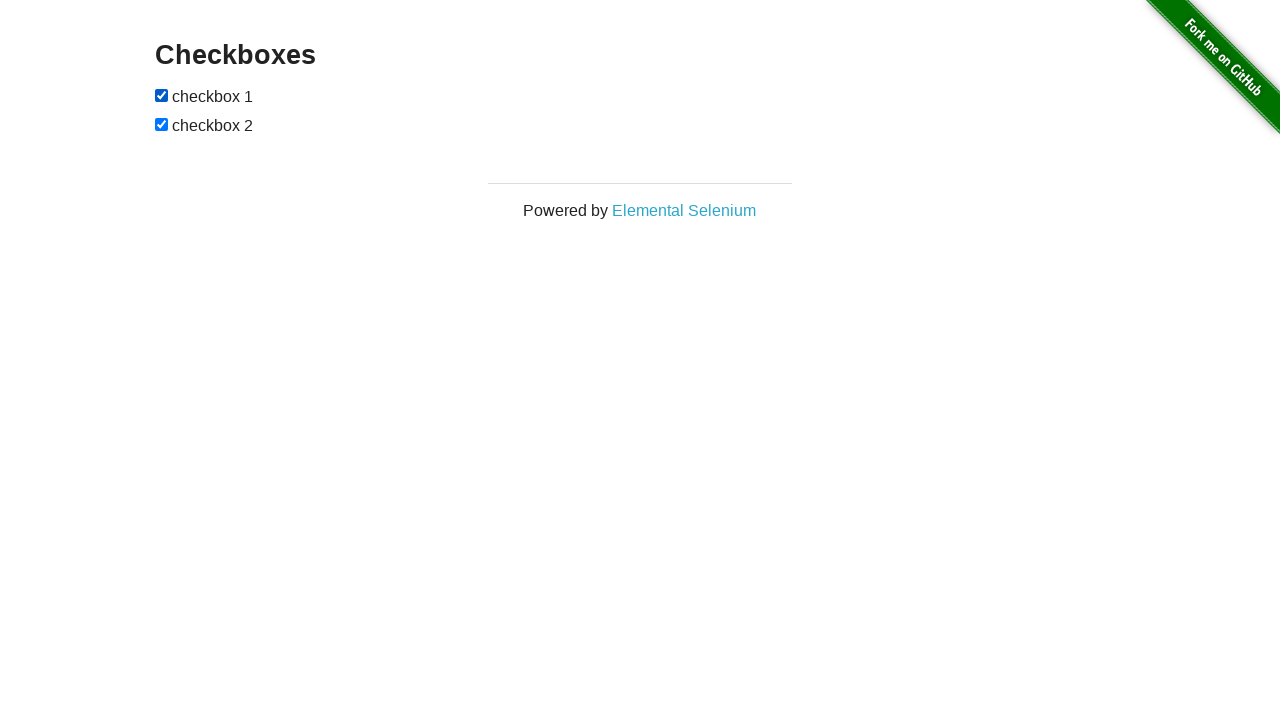

Waited 500ms to observe checkbox state change
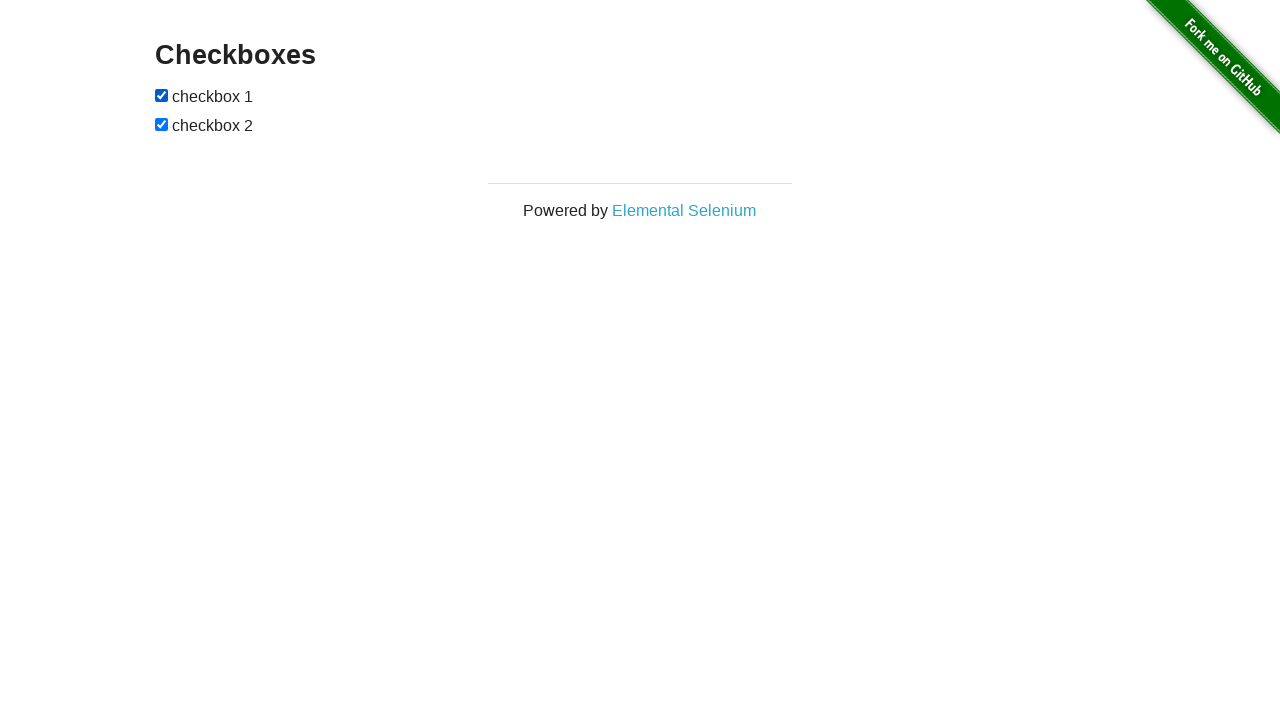

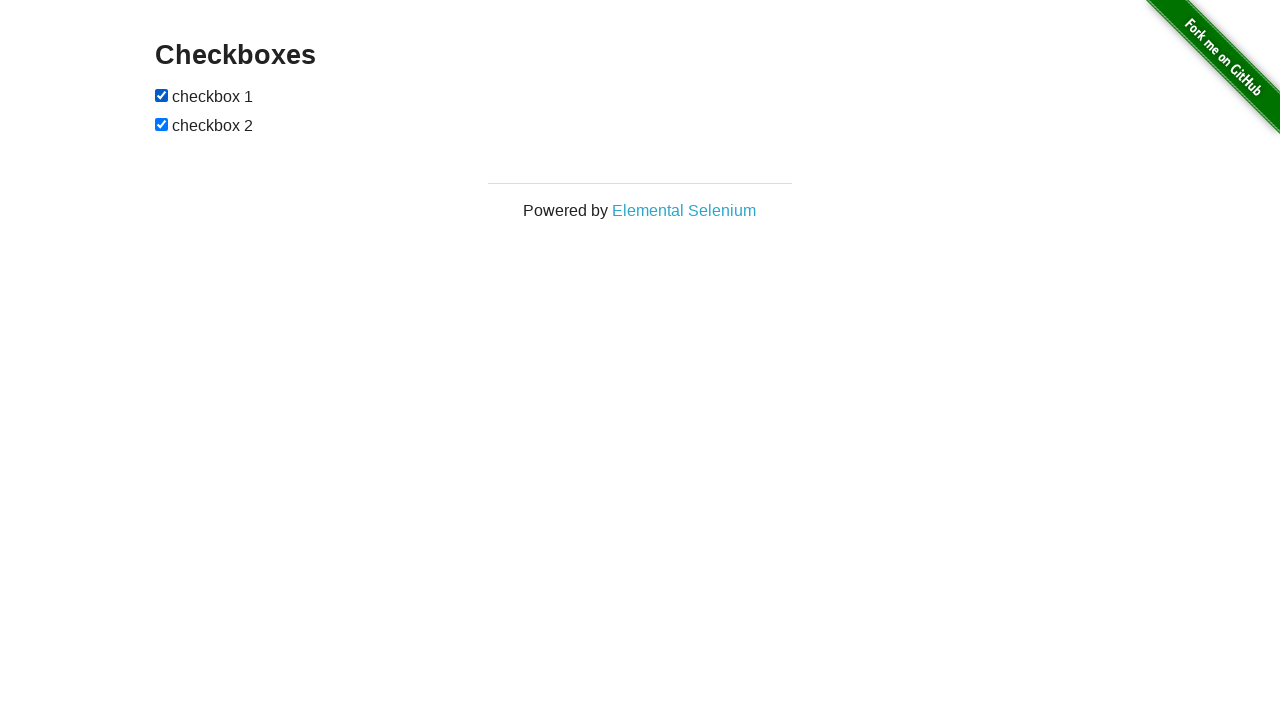